Tests navigation through product links in the products widget by clicking each product and returning to catalog

Starting URL: http://intershop5.skillbox.ru/product-category/catalog/

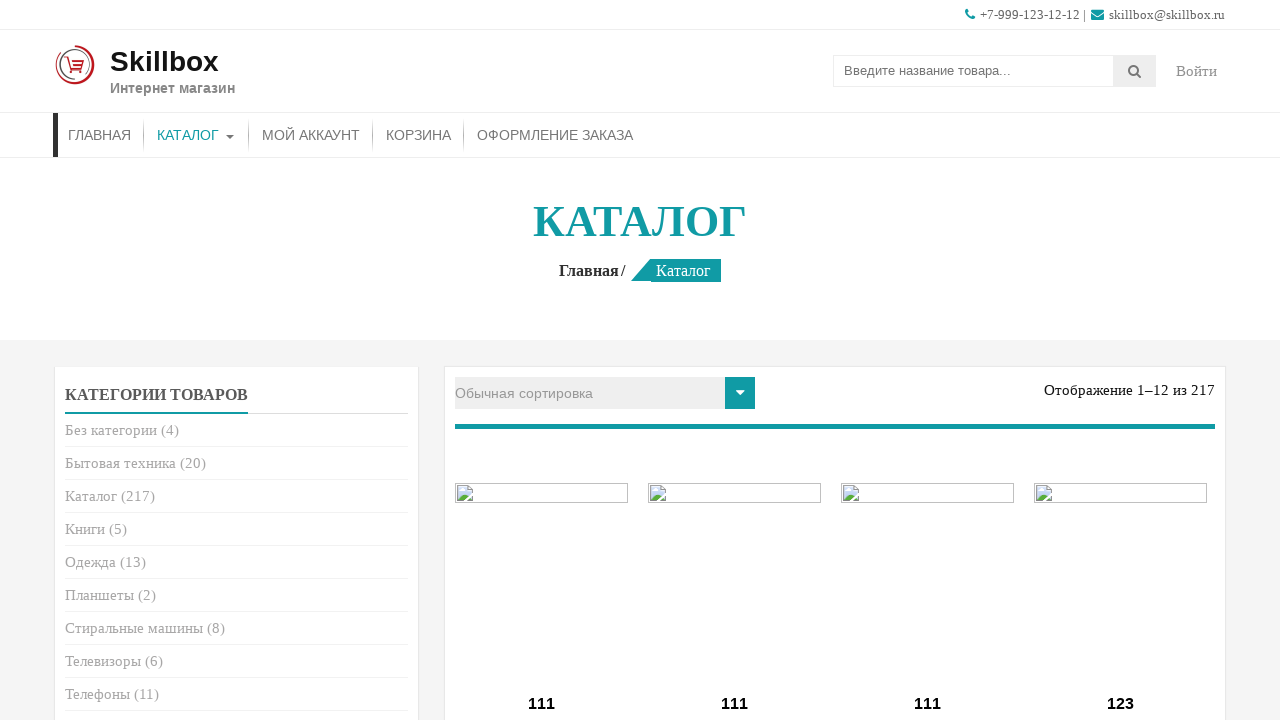

Retrieved count of products in widget
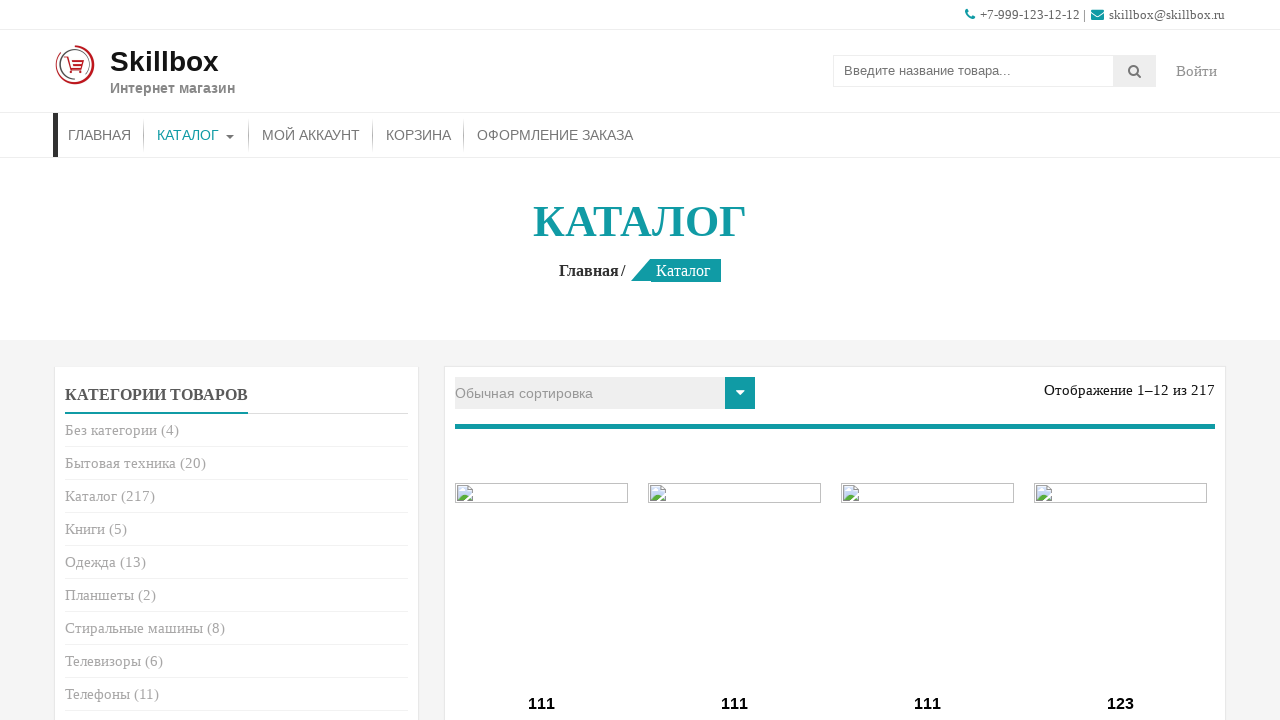

Clicked on product link 1 at (236, 360) on (//*[@id='woocommerce_products-2']//a)[1]
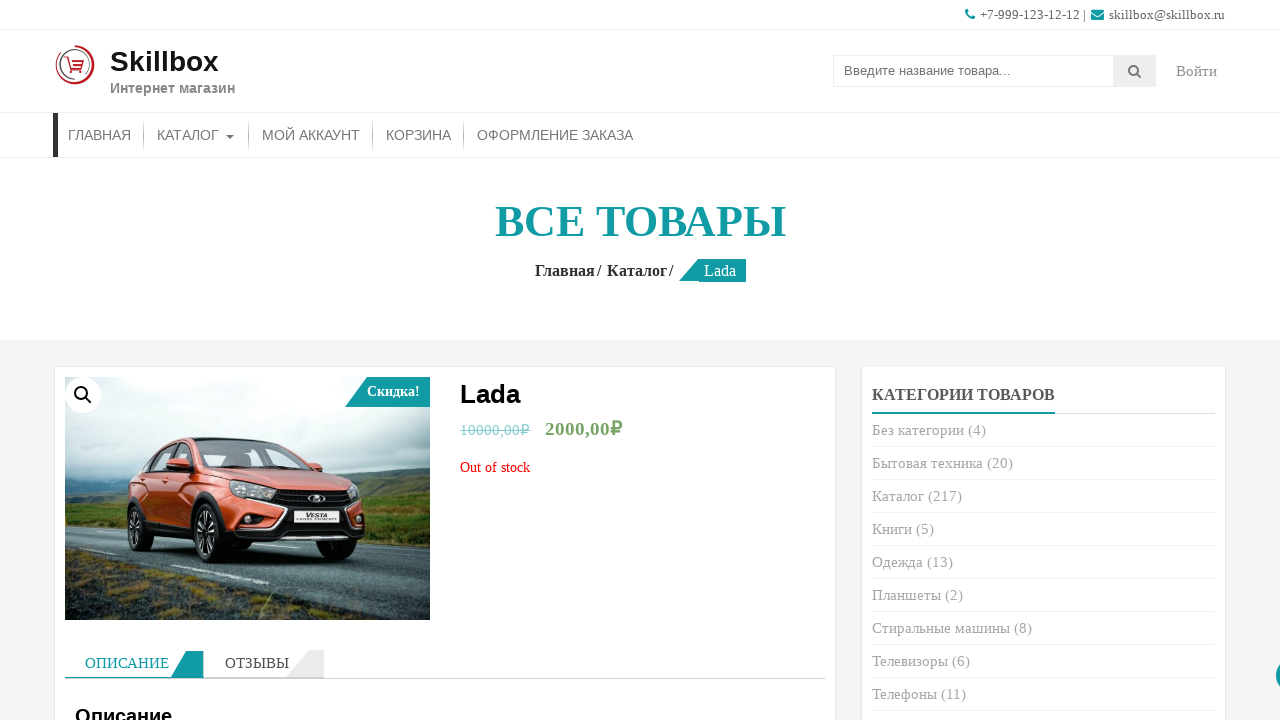

Product page 1 loaded successfully
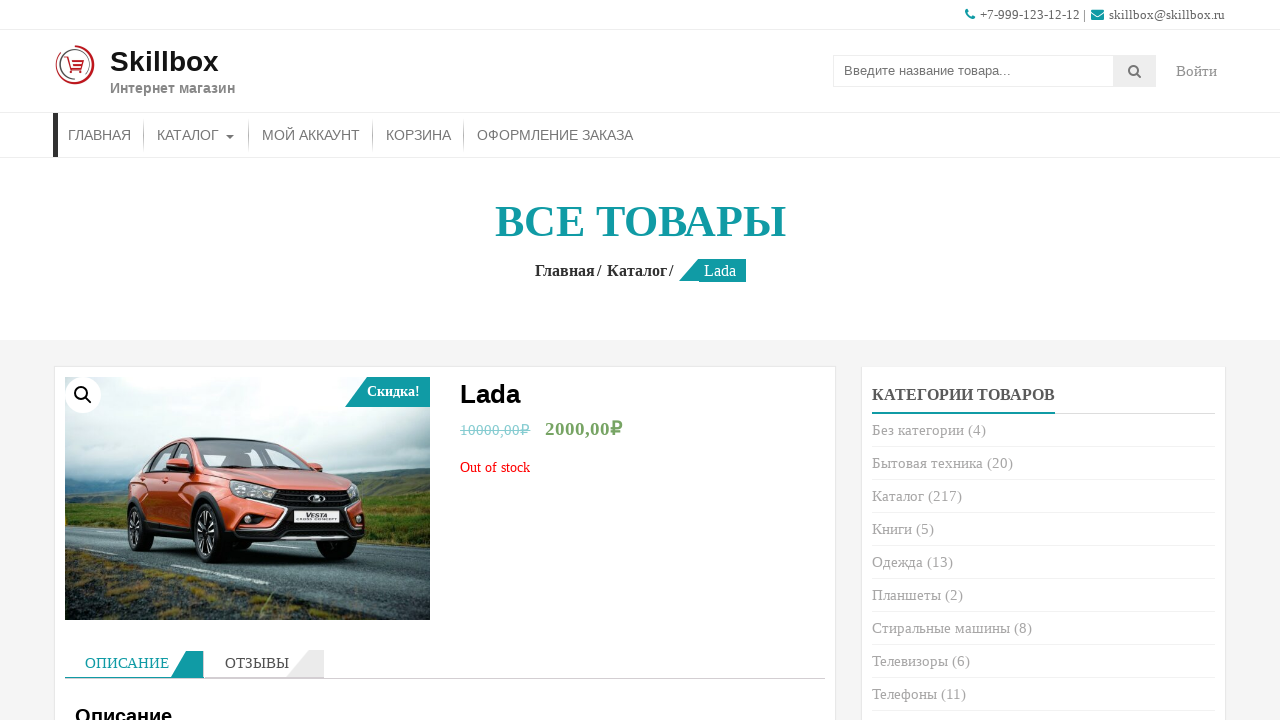

Navigated back to catalog from product 1
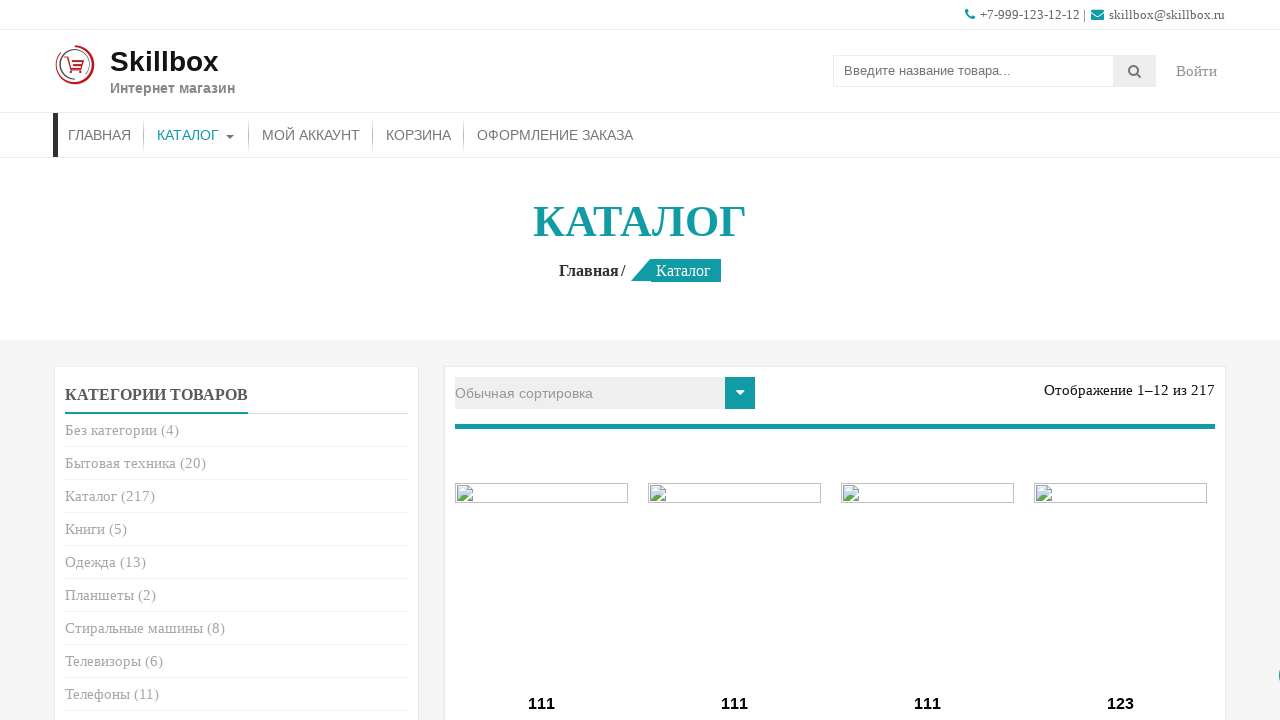

Clicked on product link 2 at (236, 360) on (//*[@id='woocommerce_products-2']//a)[2]
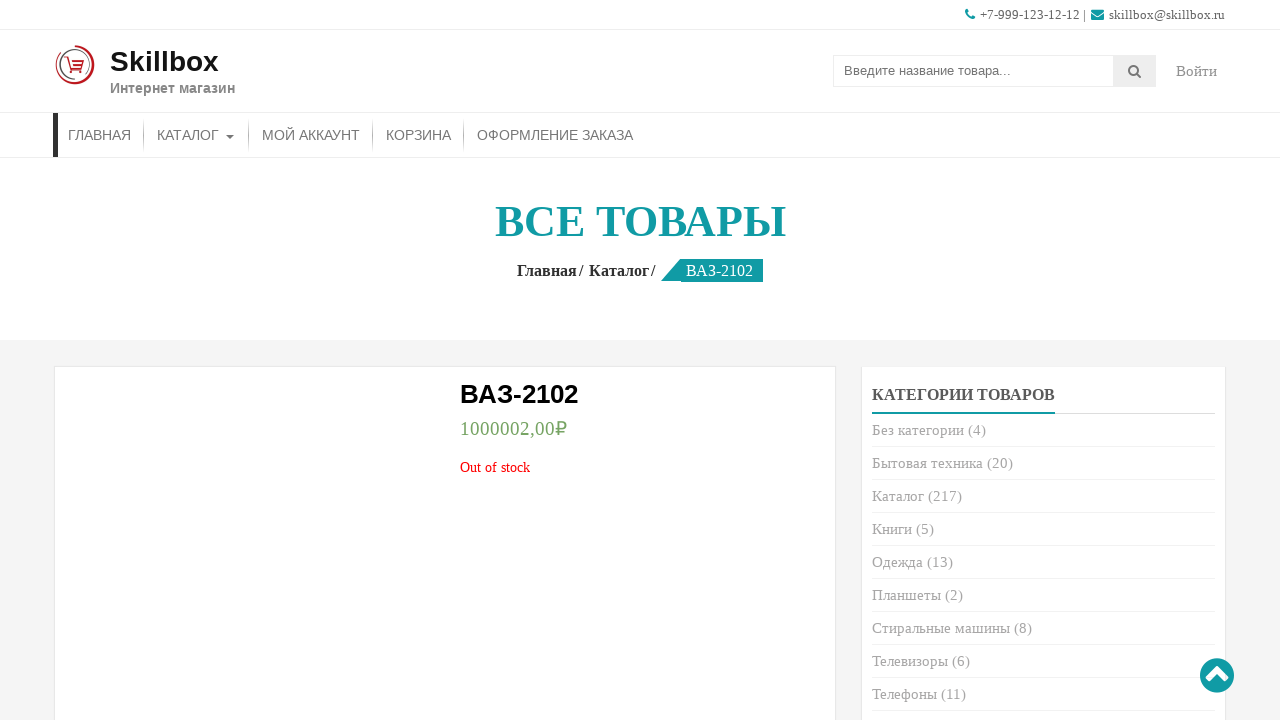

Product page 2 loaded successfully
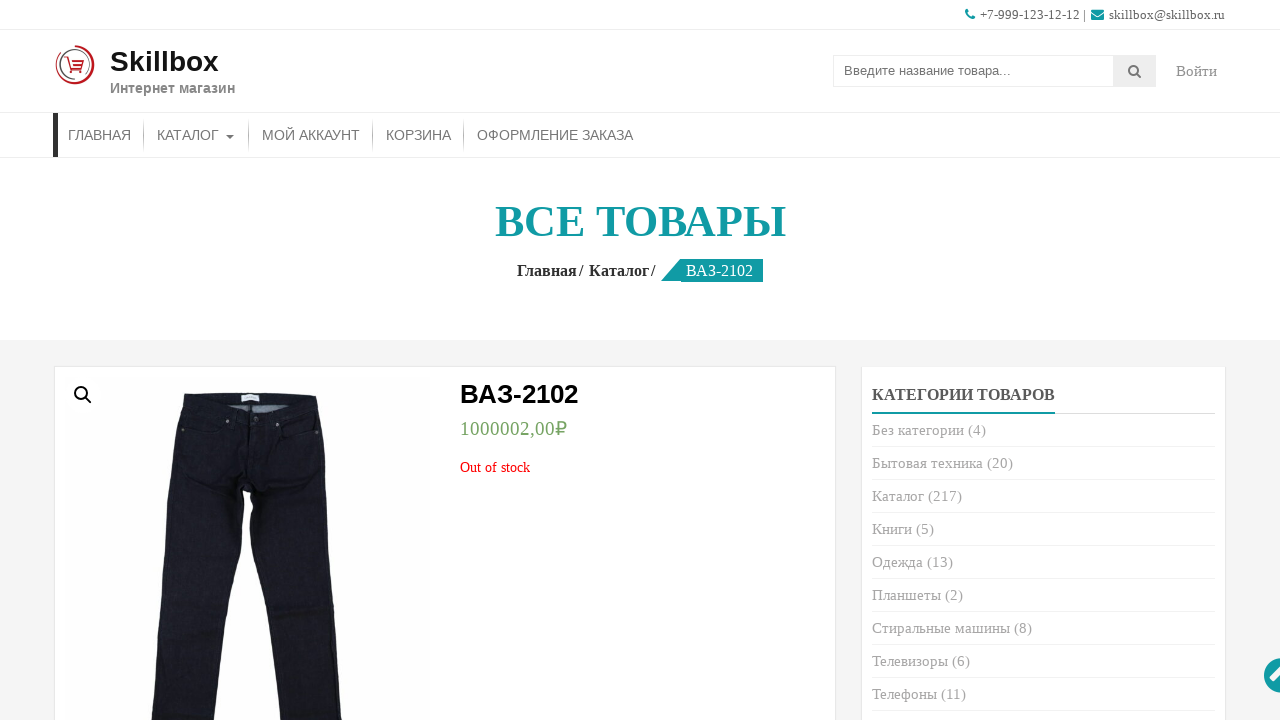

Navigated back to catalog from product 2
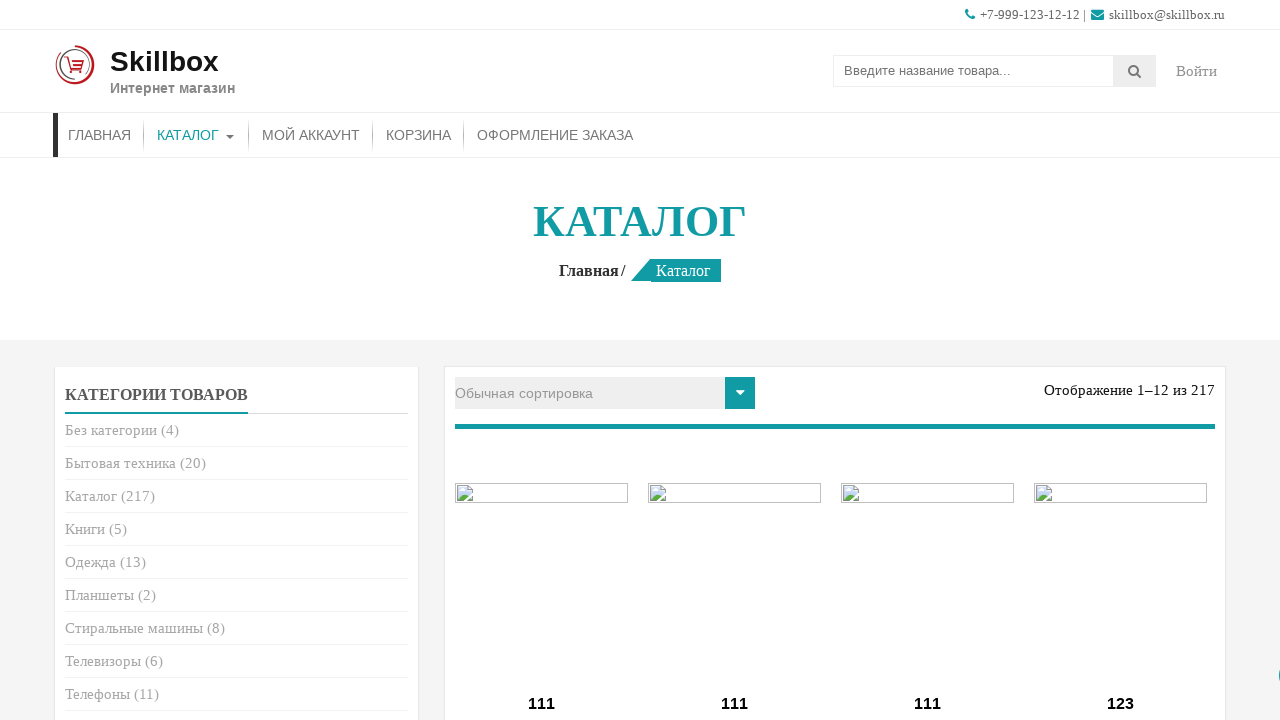

Clicked on product link 3 at (236, 360) on (//*[@id='woocommerce_products-2']//a)[3]
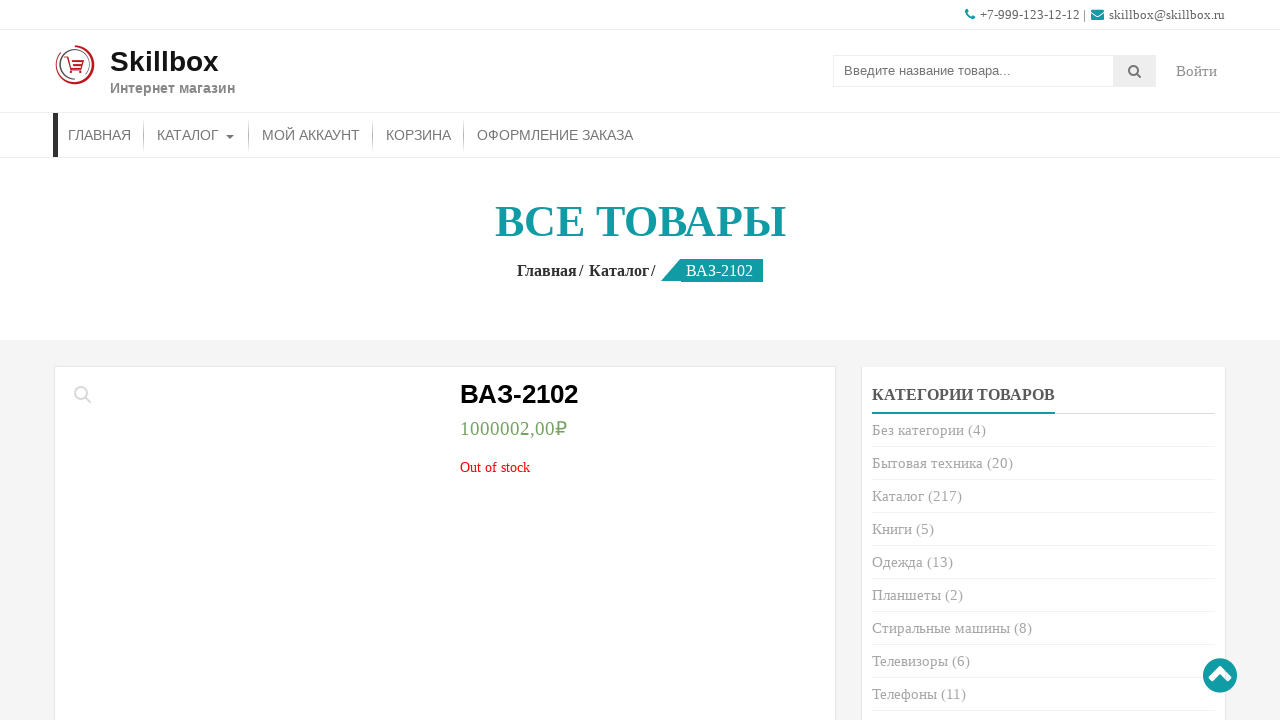

Product page 3 loaded successfully
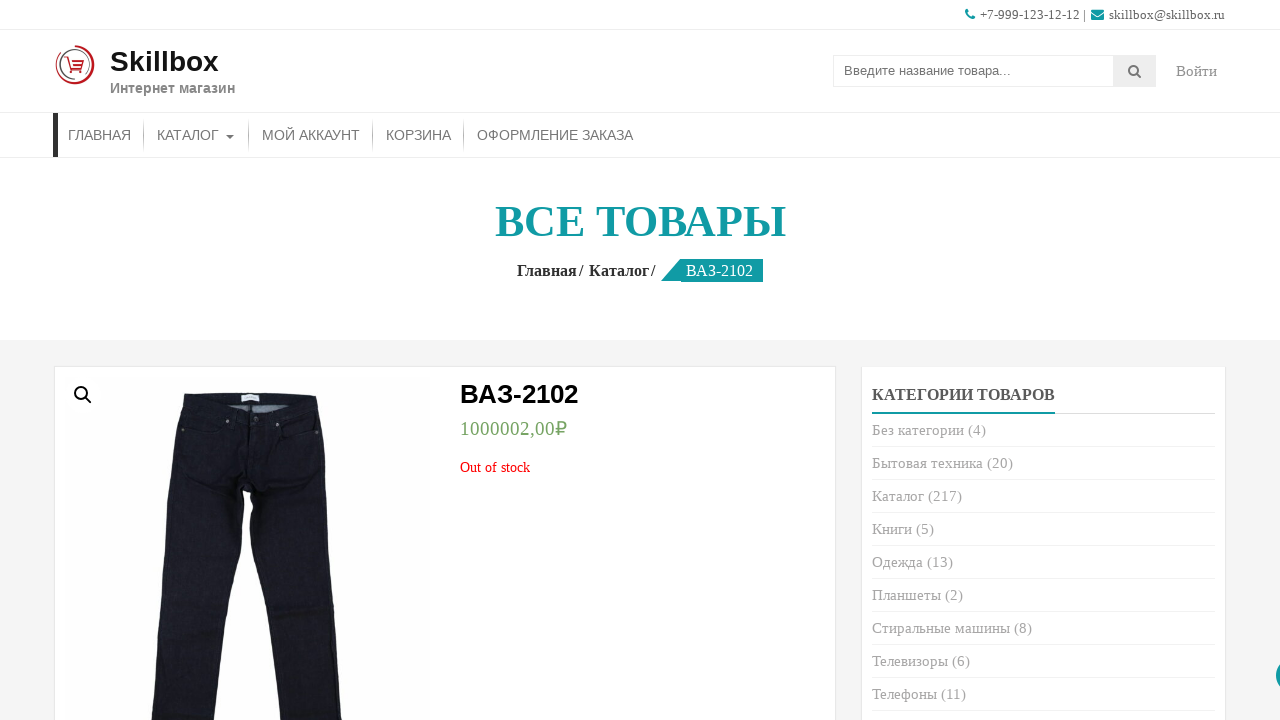

Navigated back to catalog from product 3
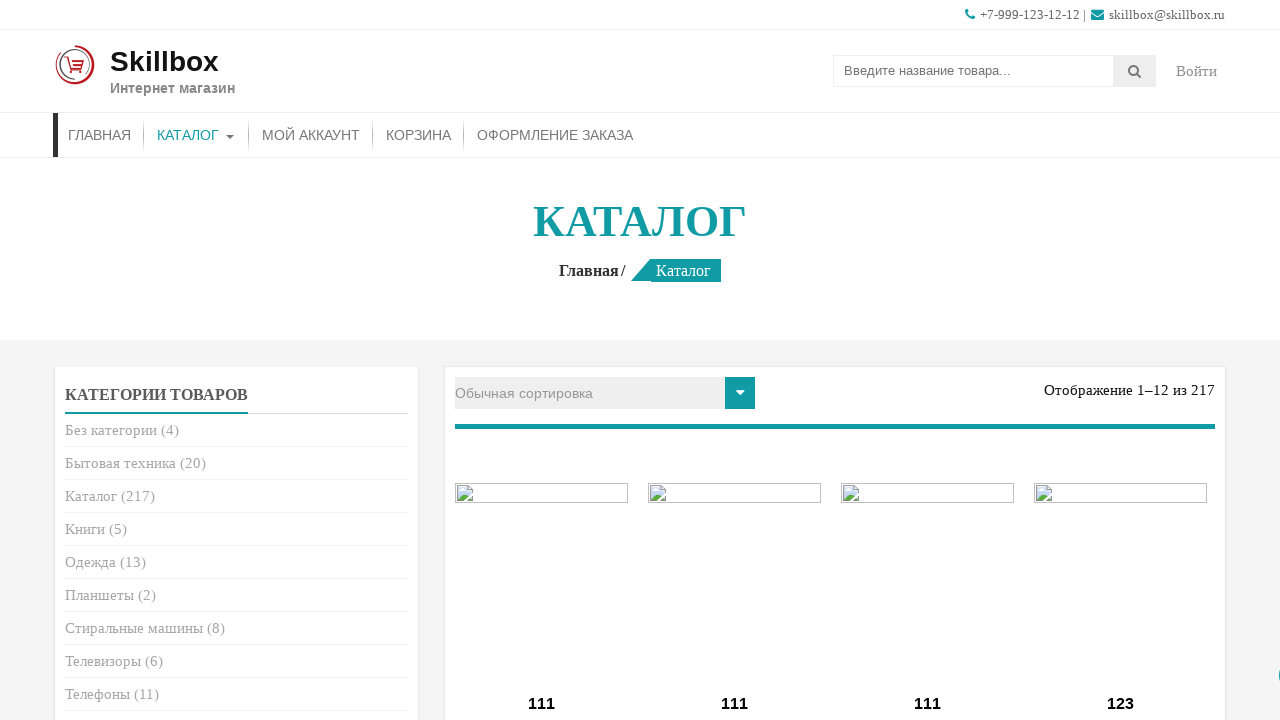

Clicked on product link 4 at (236, 360) on (//*[@id='woocommerce_products-2']//a)[4]
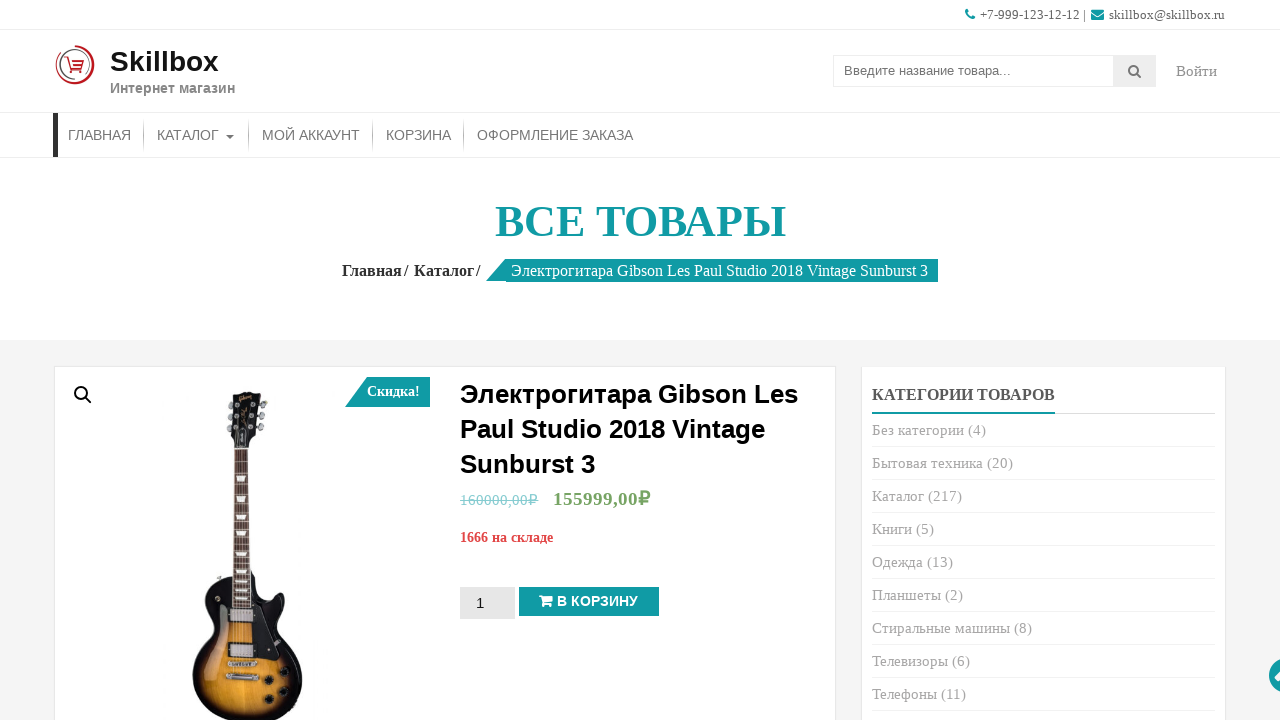

Product page 4 loaded successfully
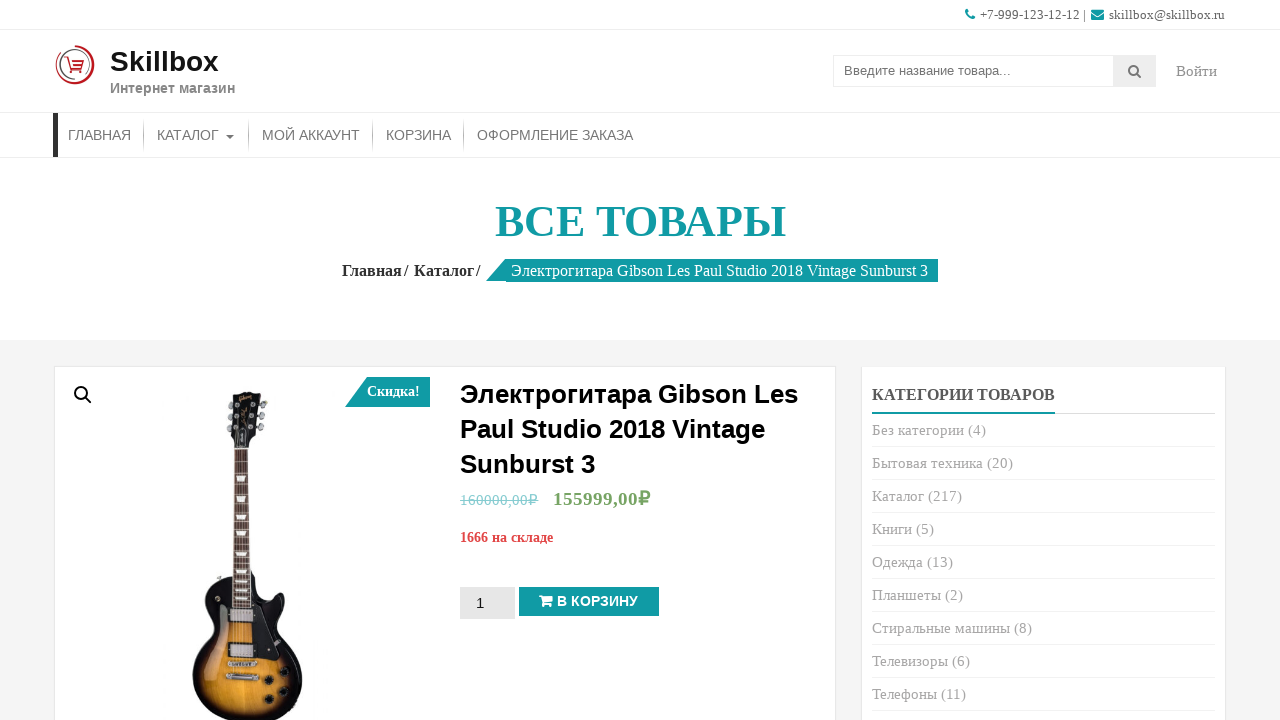

Navigated back to catalog from product 4
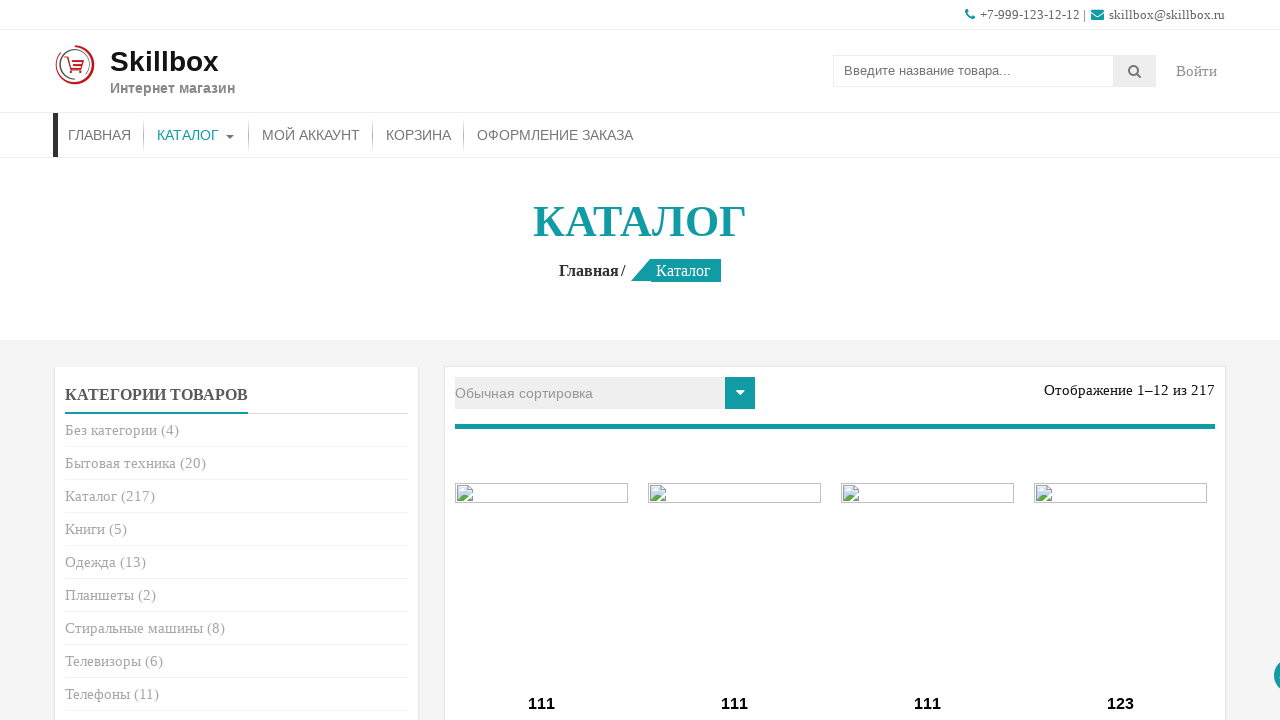

Clicked on product link 5 at (236, 360) on (//*[@id='woocommerce_products-2']//a)[5]
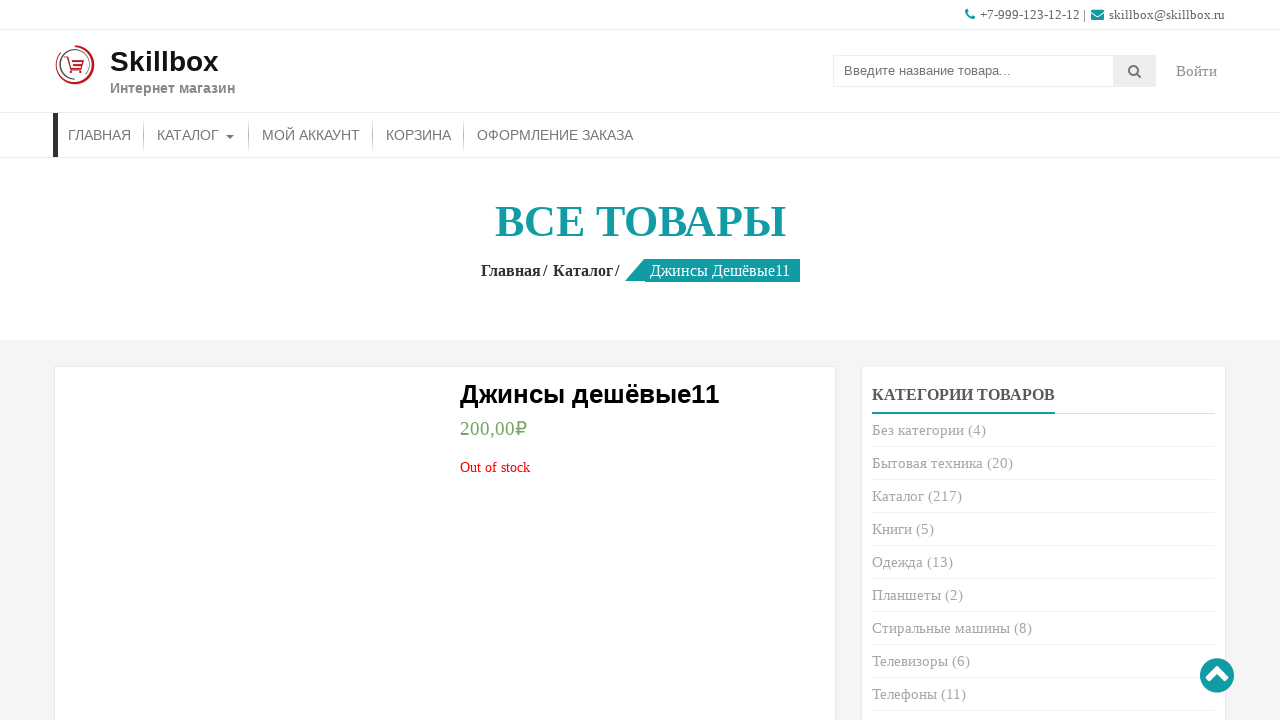

Product page 5 loaded successfully
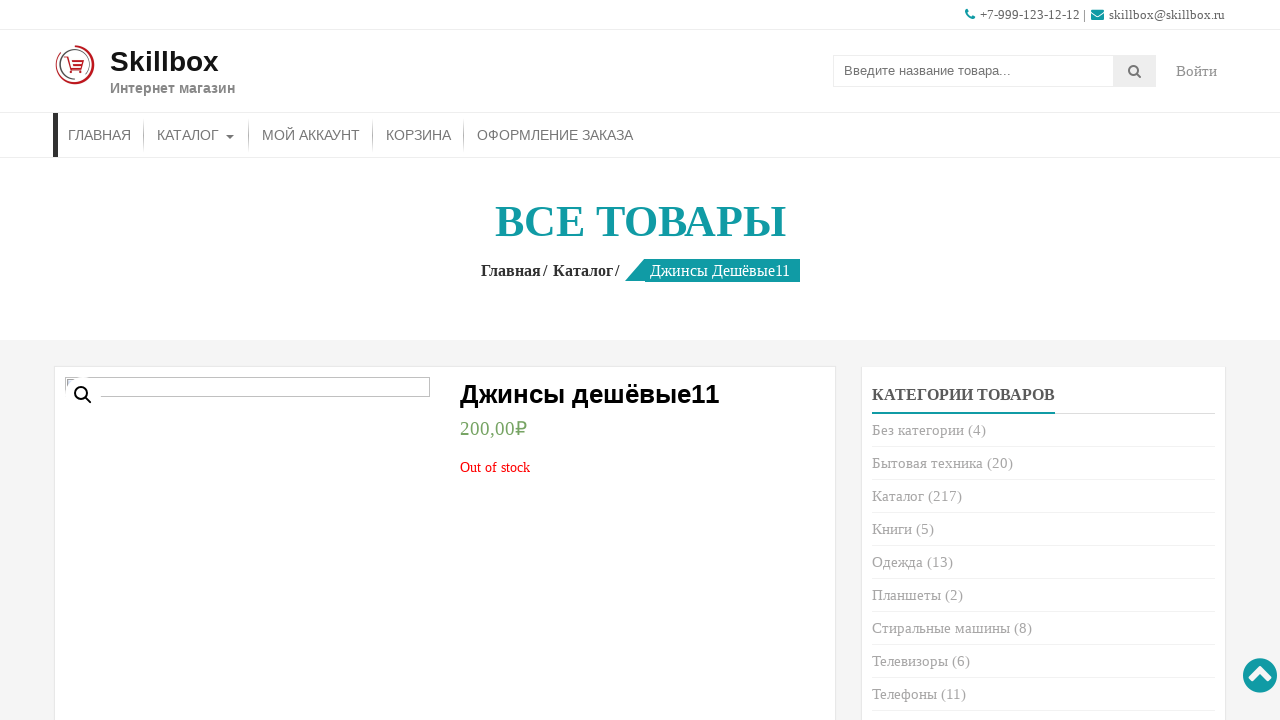

Navigated back to catalog from product 5
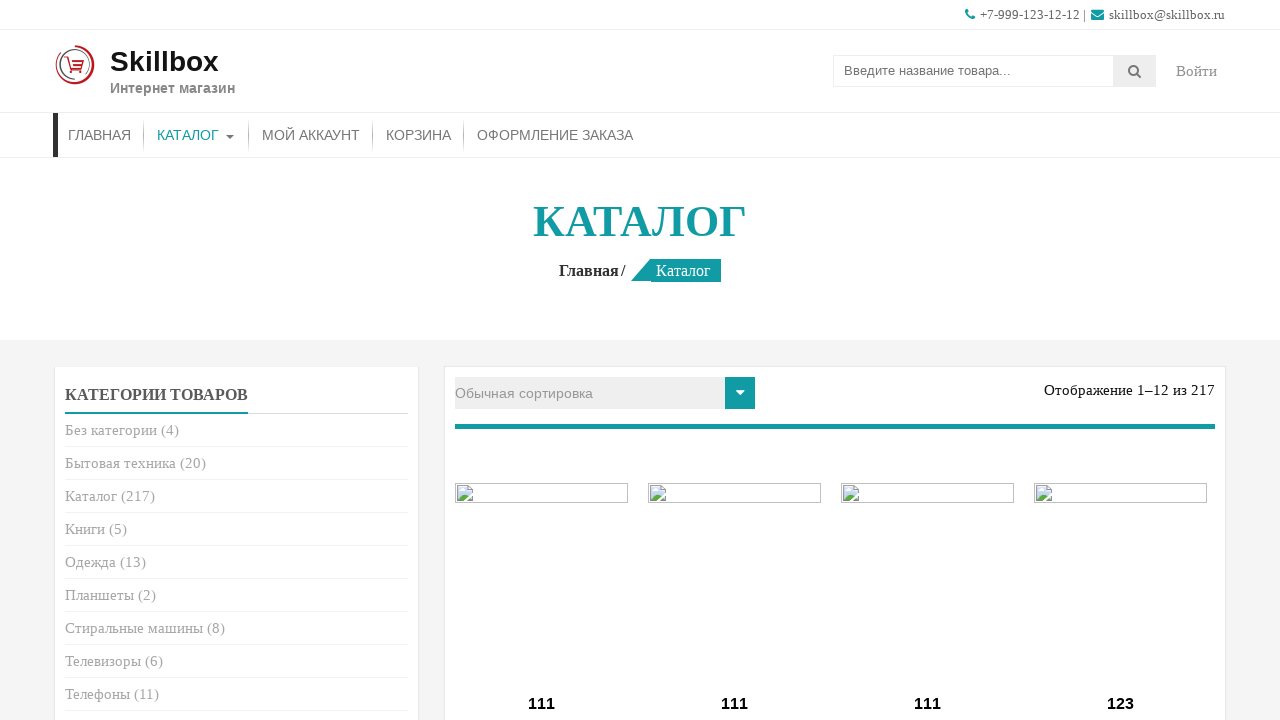

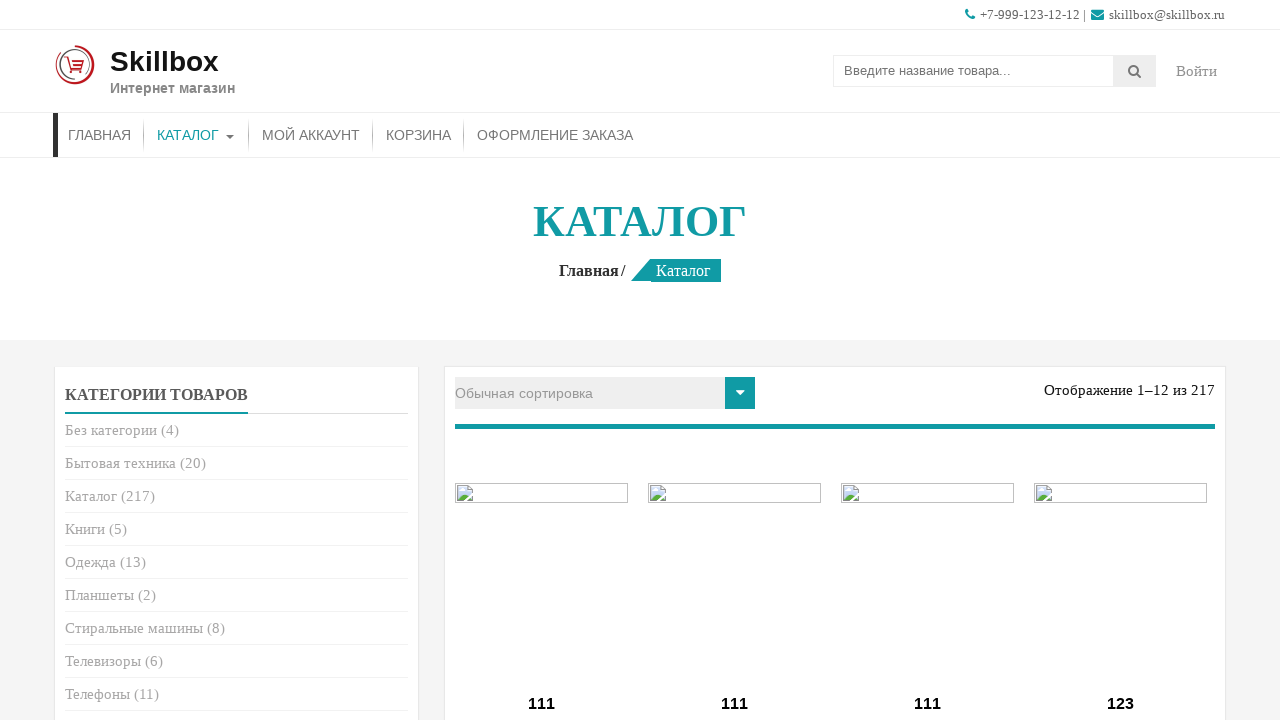